Tests keyboard input by sending the right arrow key to an input box and verifying the result text displays "You entered: RIGHT"

Starting URL: https://the-internet.herokuapp.com/key_presses

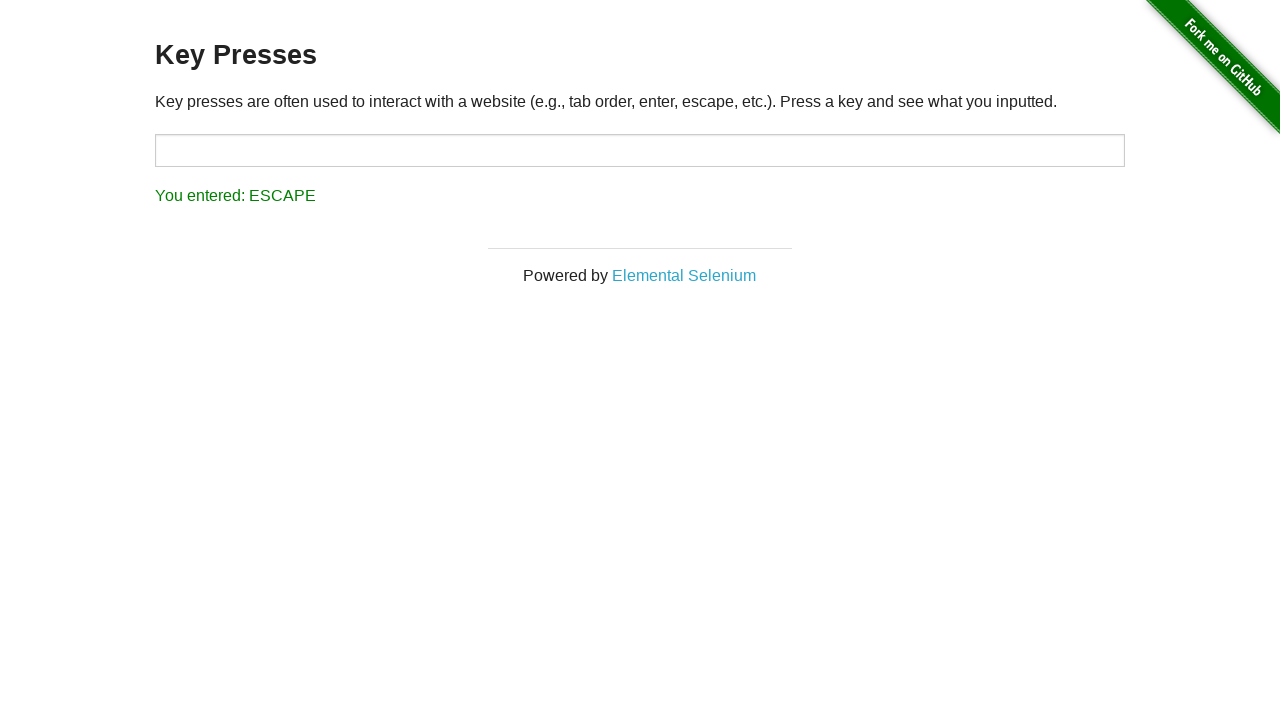

Clicked on the input target box at (640, 150) on #target
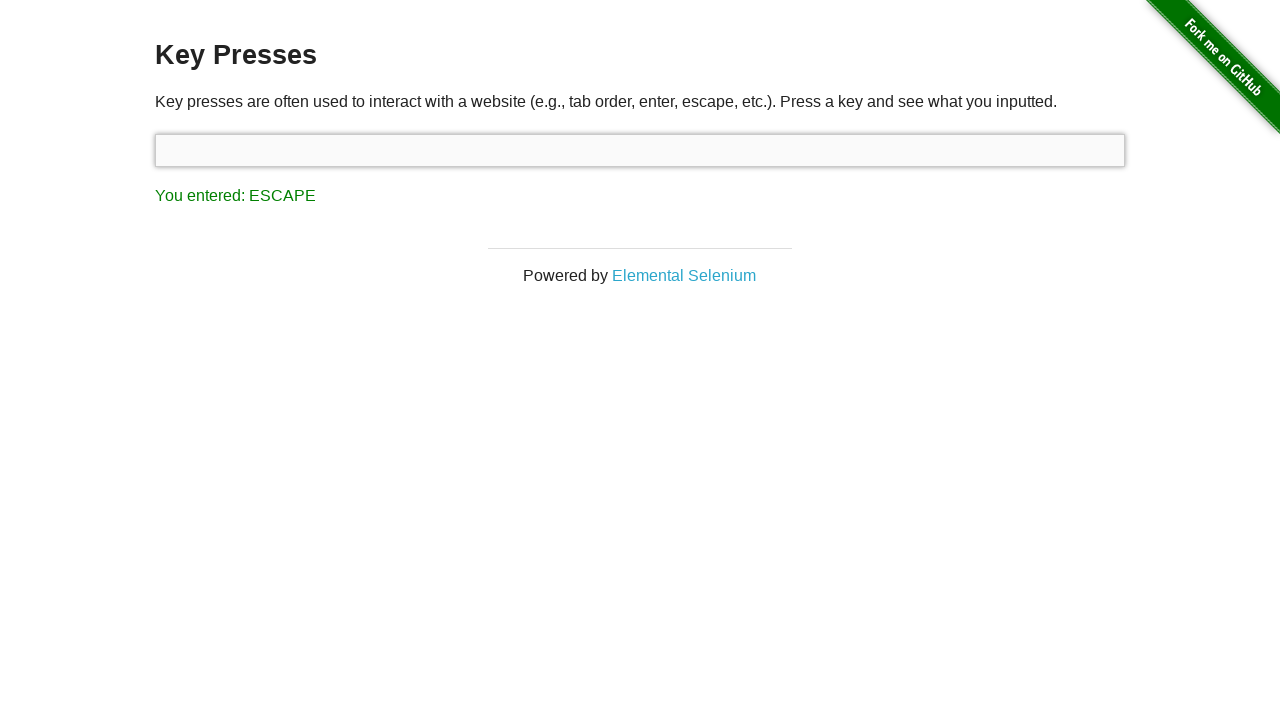

Pressed the right arrow key
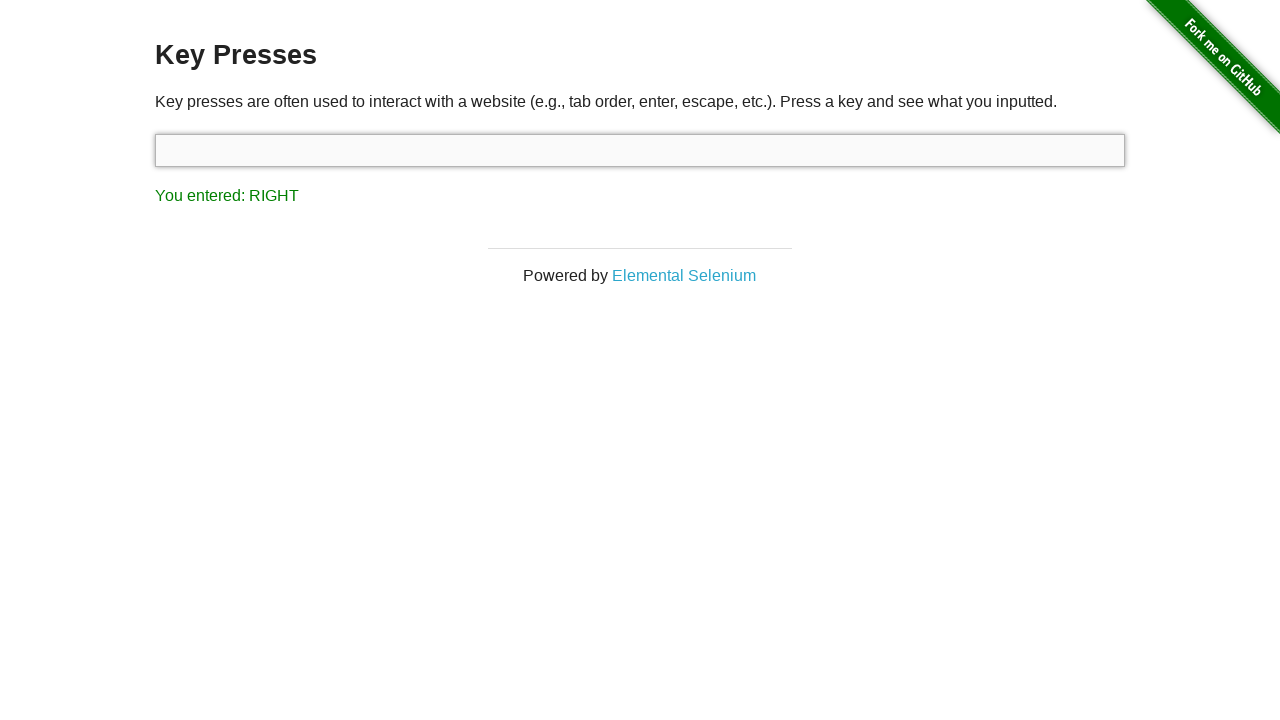

Result element loaded
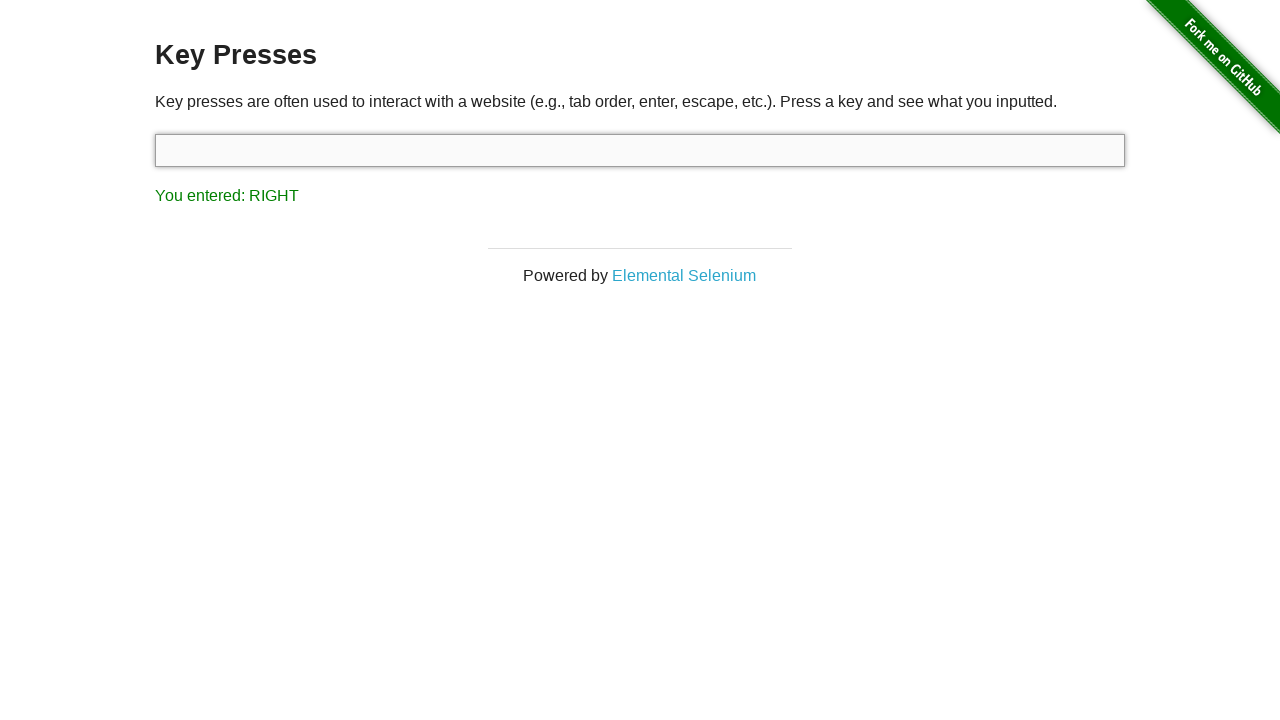

Retrieved result text content
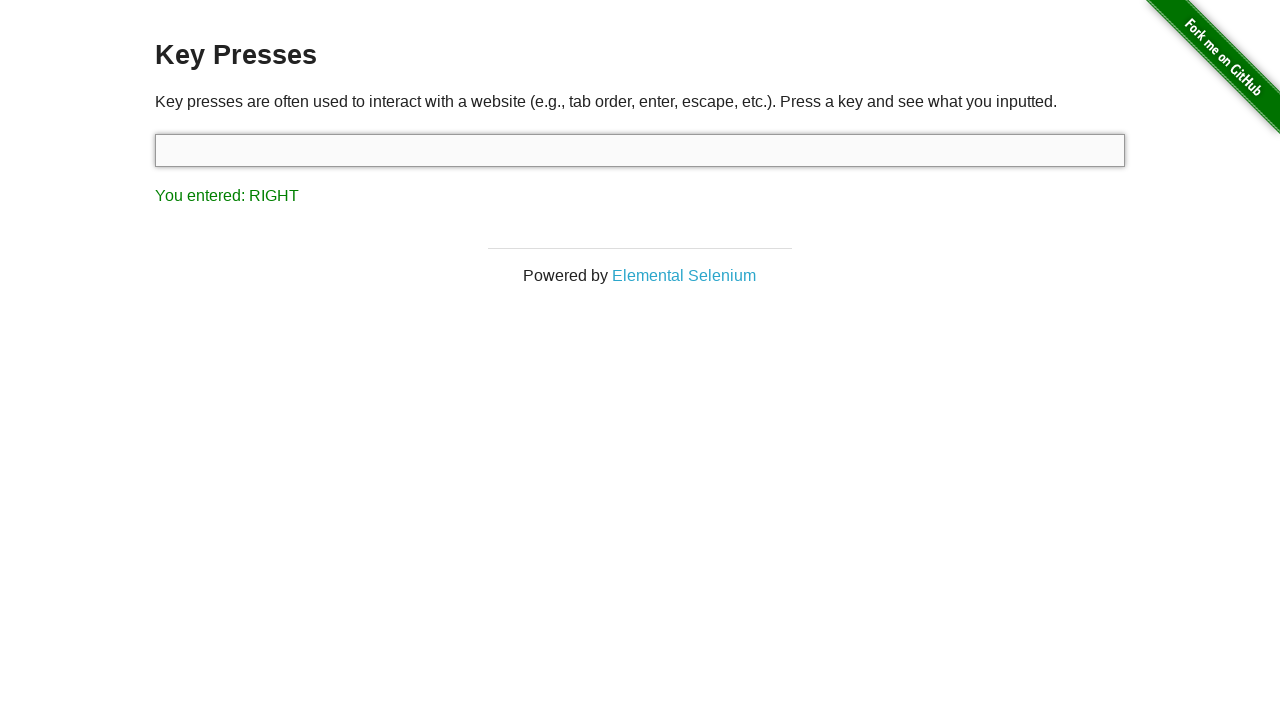

Assertion passed: result text is 'You entered: RIGHT'
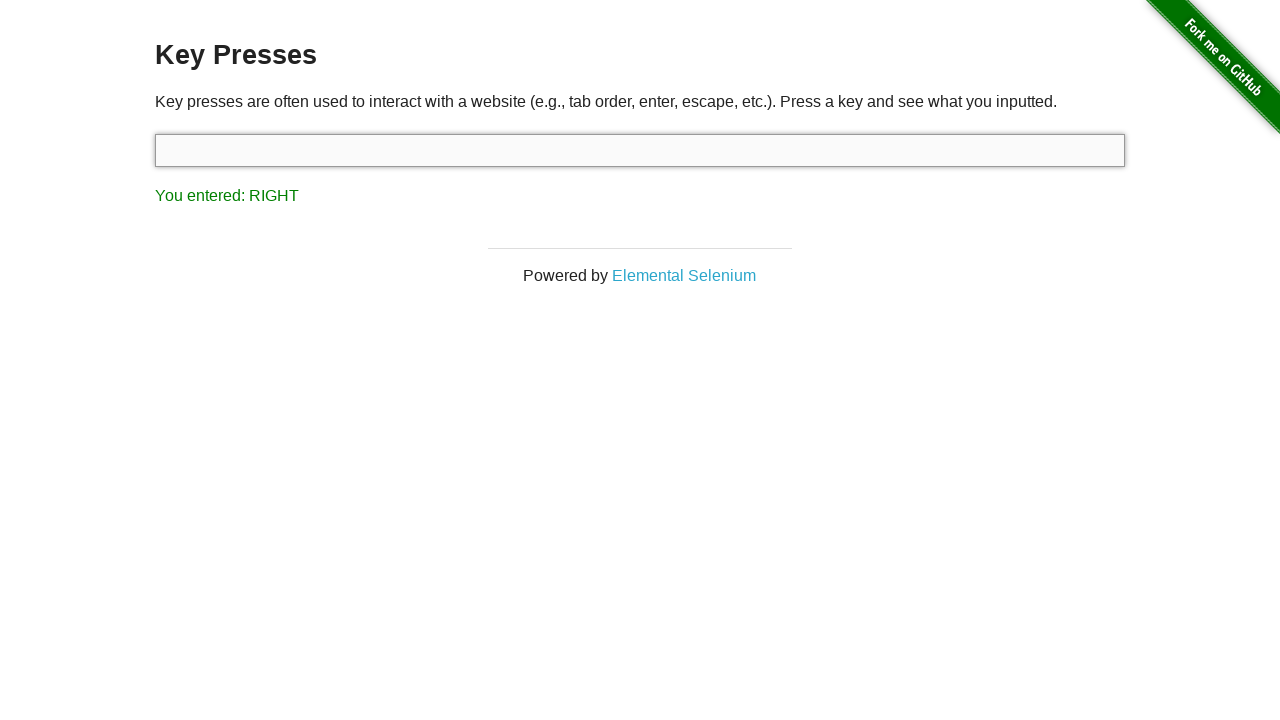

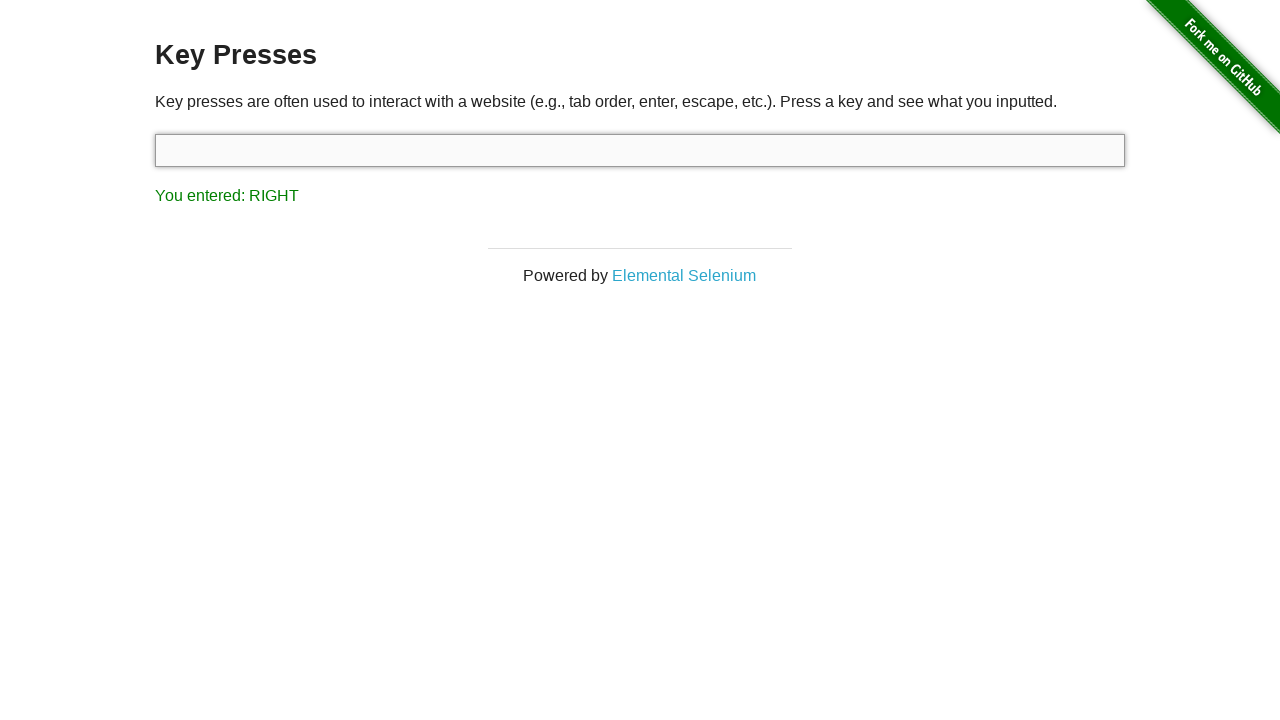